Tests dropdown selection functionality on a registration form by selecting an option from the Skills dropdown

Starting URL: https://demo.automationtesting.in/Register.html

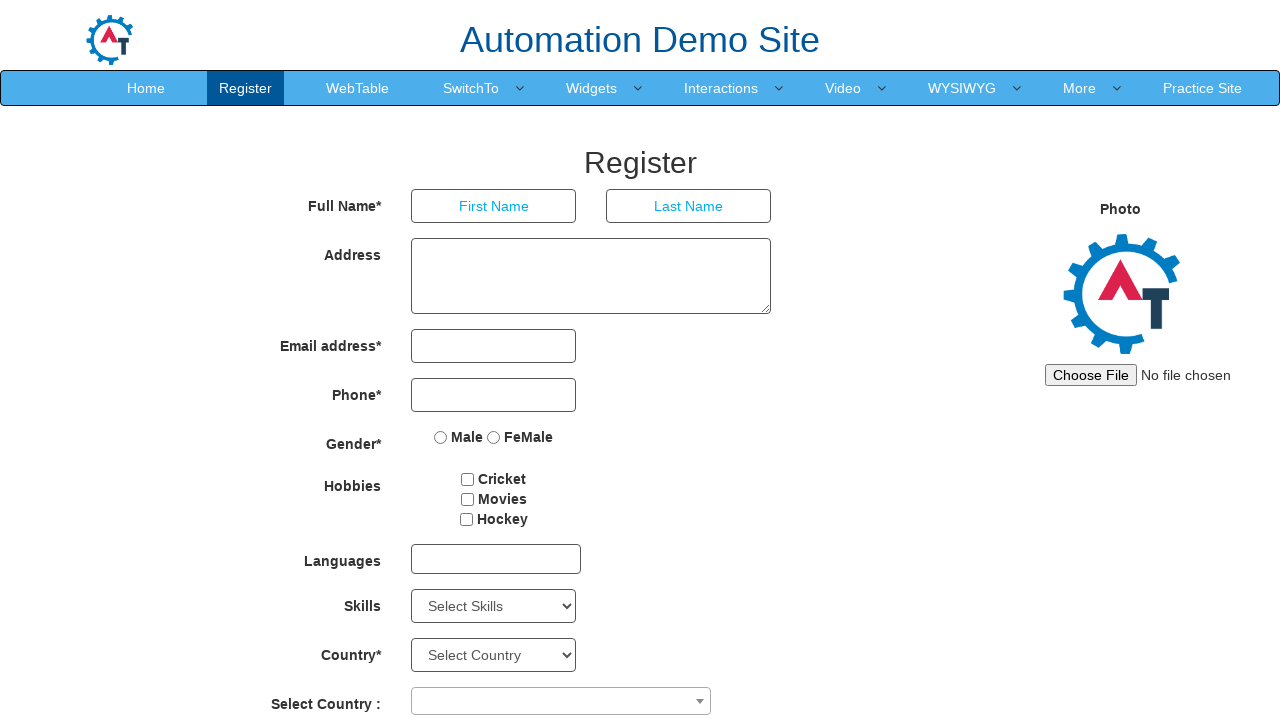

Located Skills dropdown element
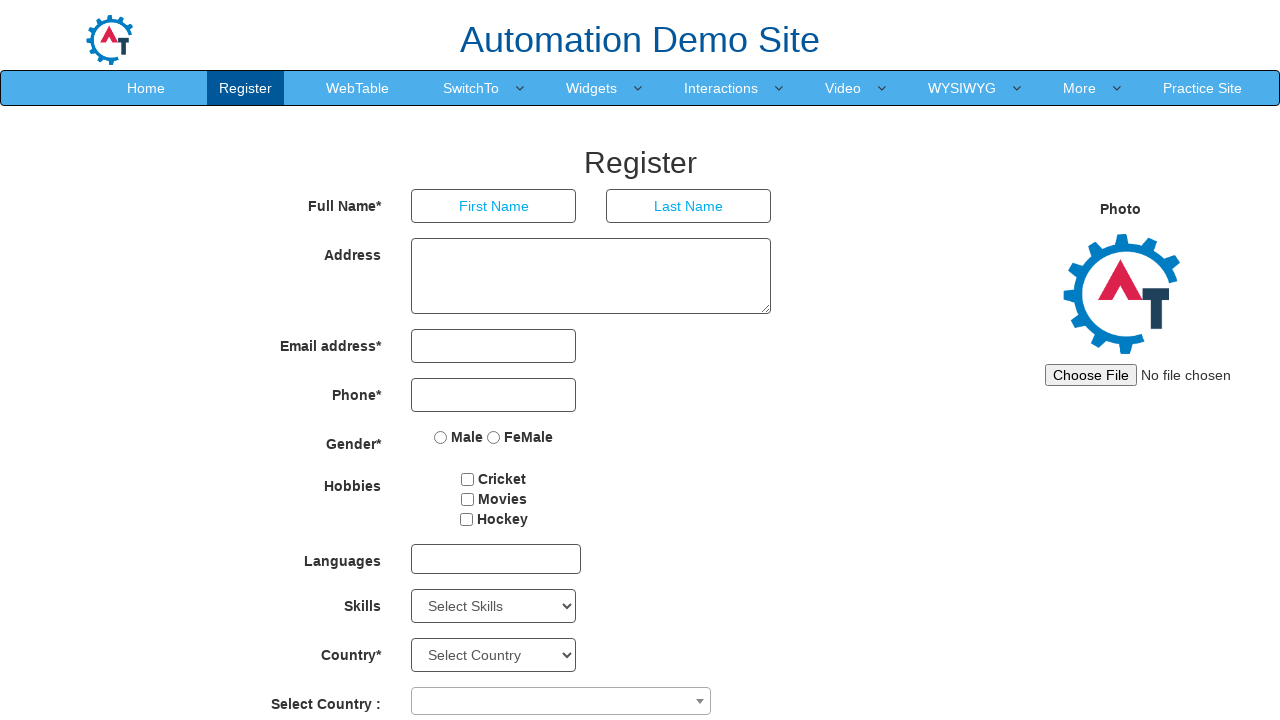

Selected 4th option from Skills dropdown on #Skills
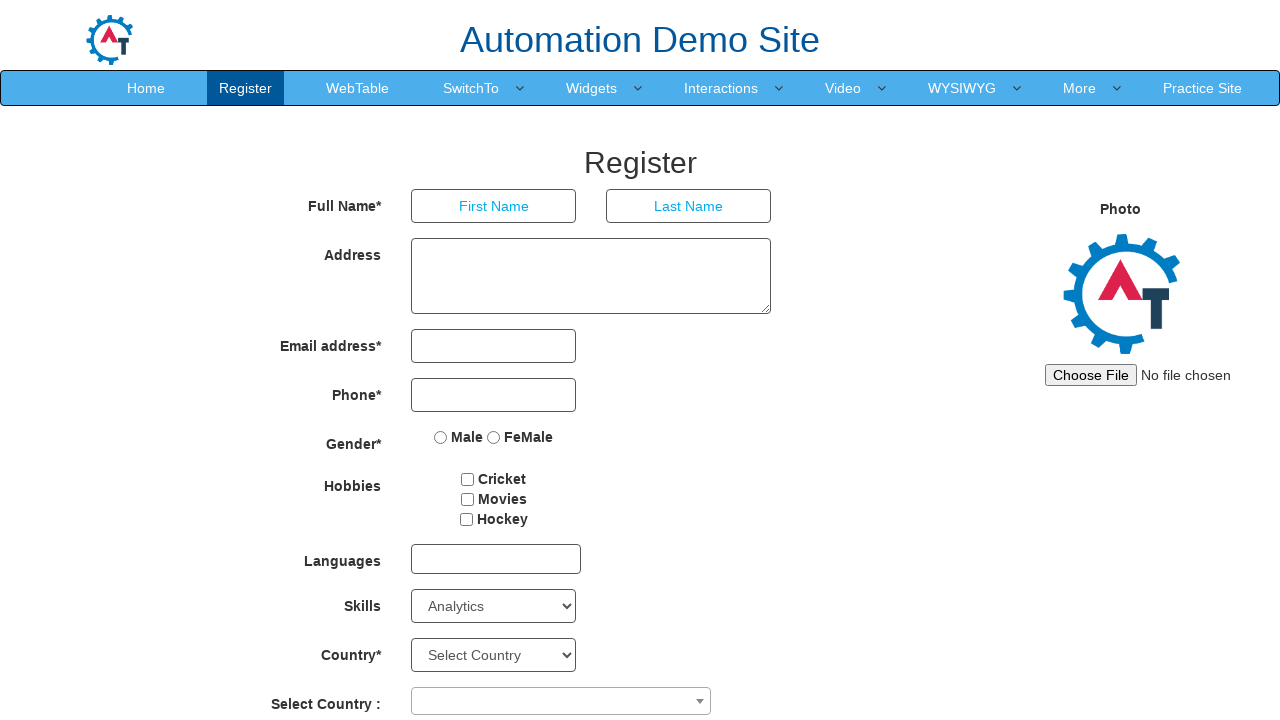

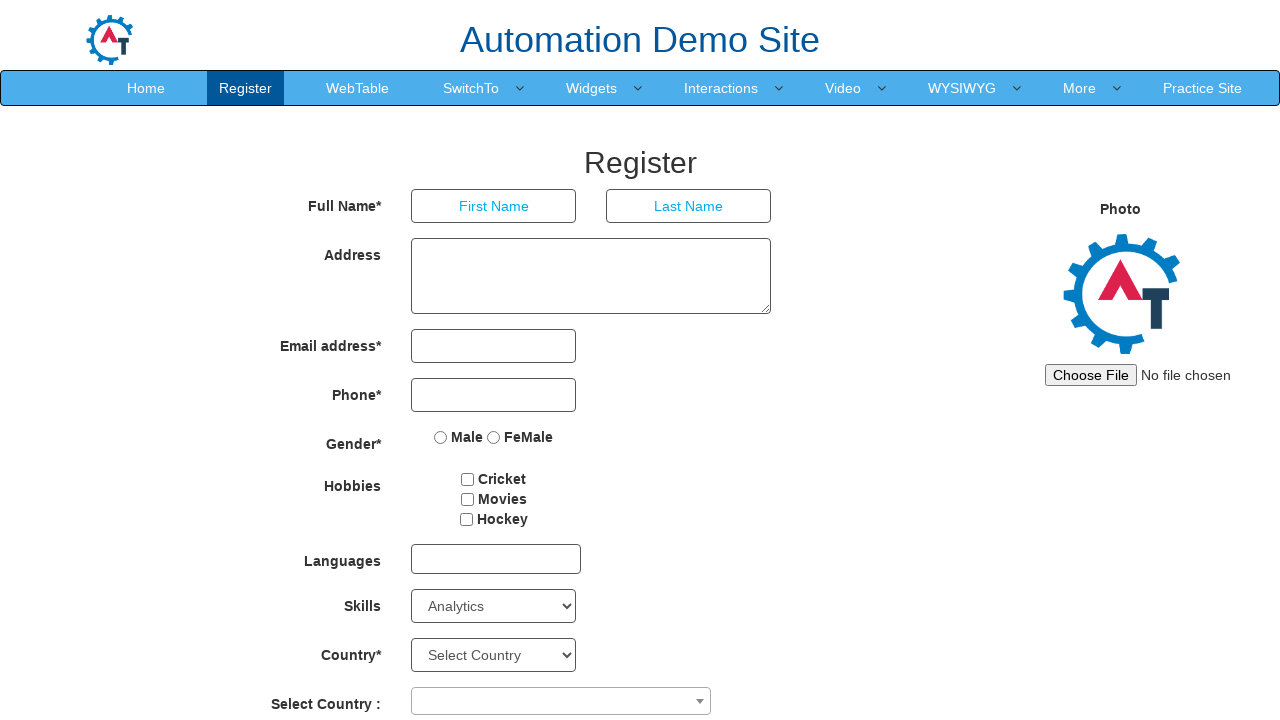